Tests keyboard key press functionality by sending SPACE and TAB keys to elements and verifying the page displays the correct key press result.

Starting URL: http://the-internet.herokuapp.com/key_presses

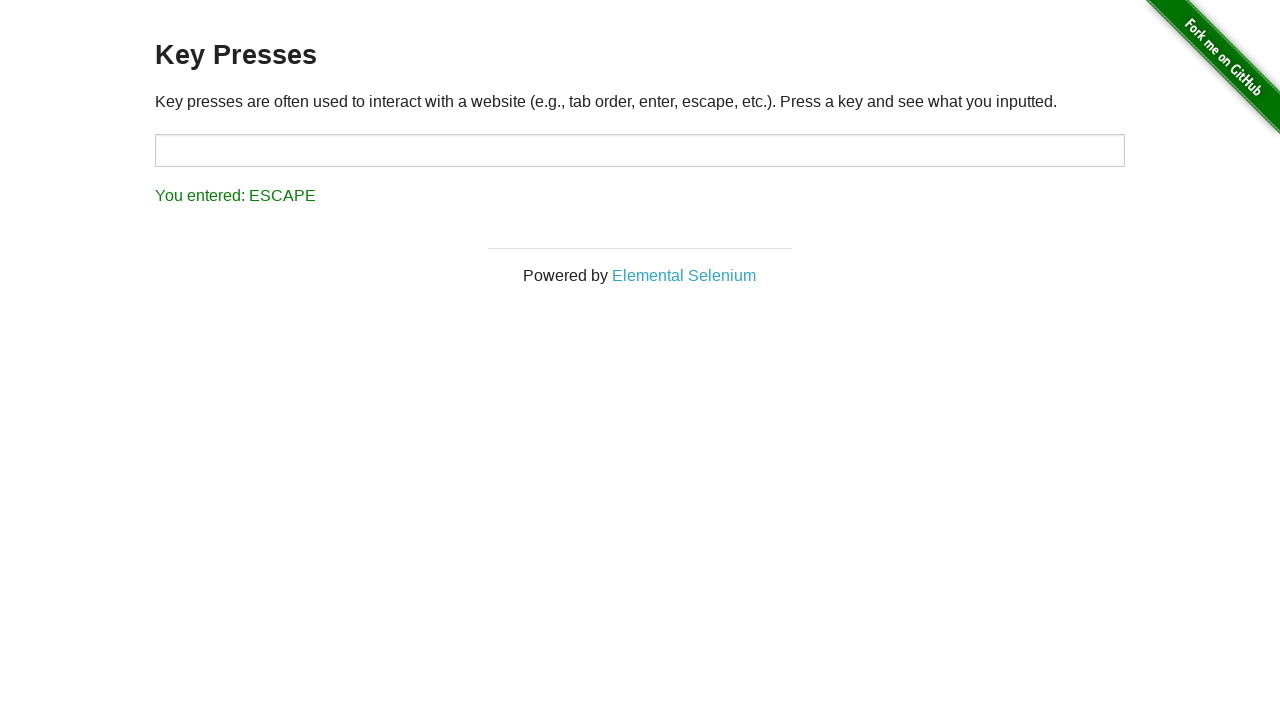

Pressed SPACE key on .example element on .example
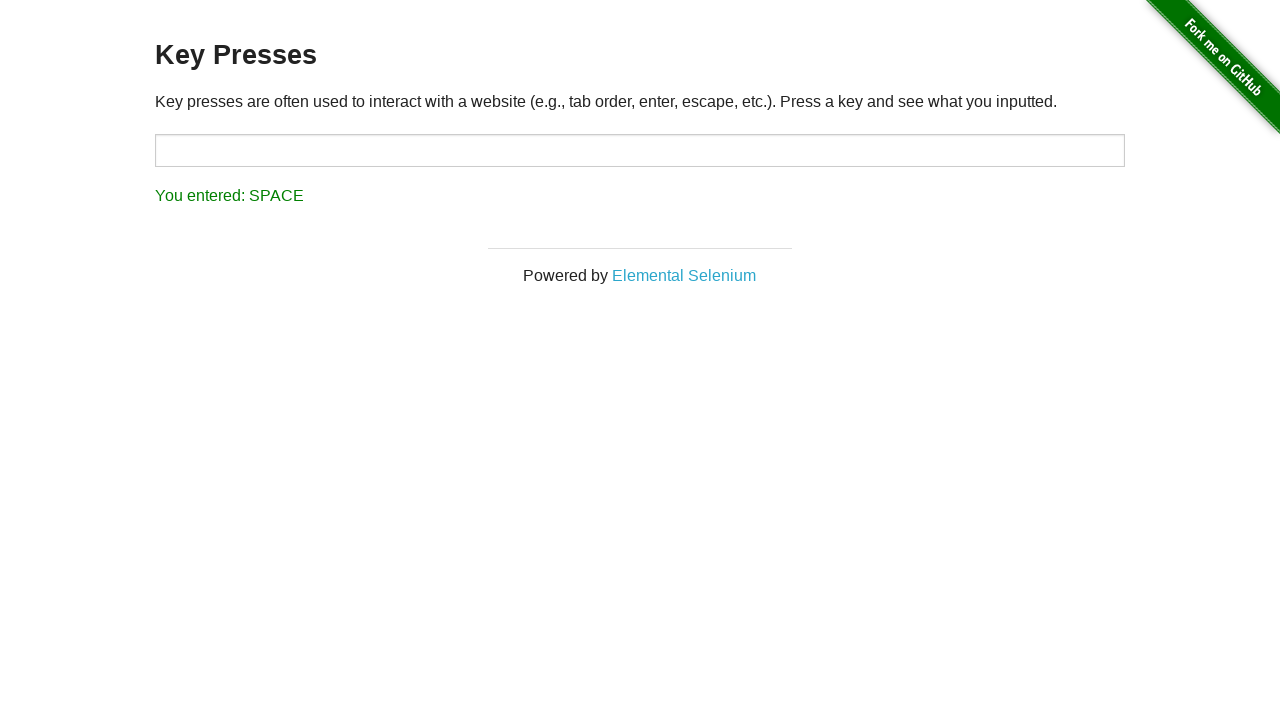

Retrieved result text content
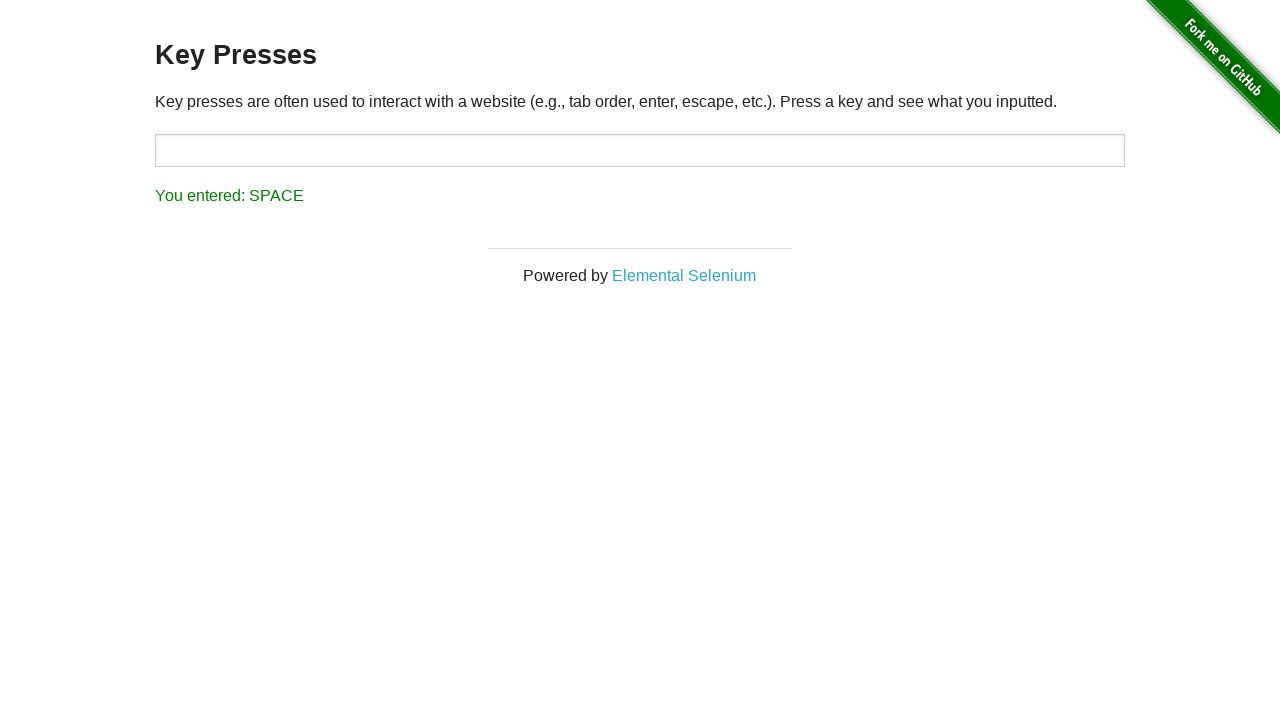

Verified result displays 'You entered: SPACE'
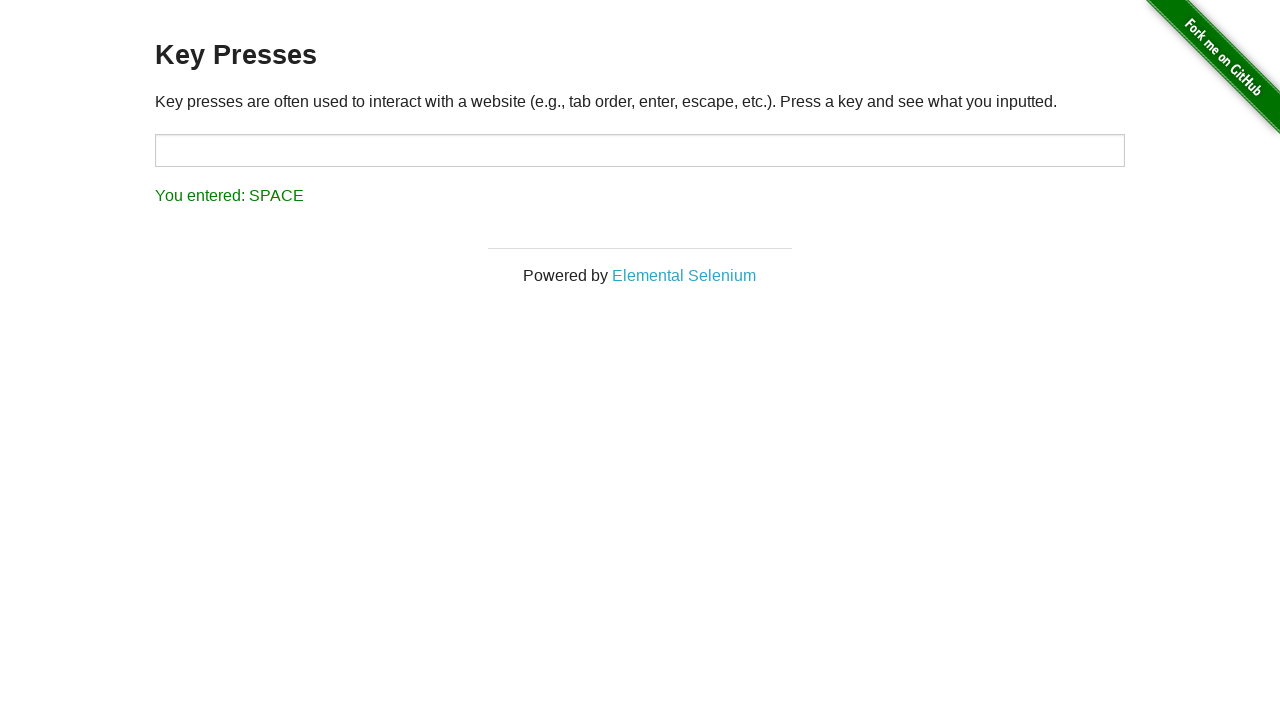

Pressed TAB key using keyboard
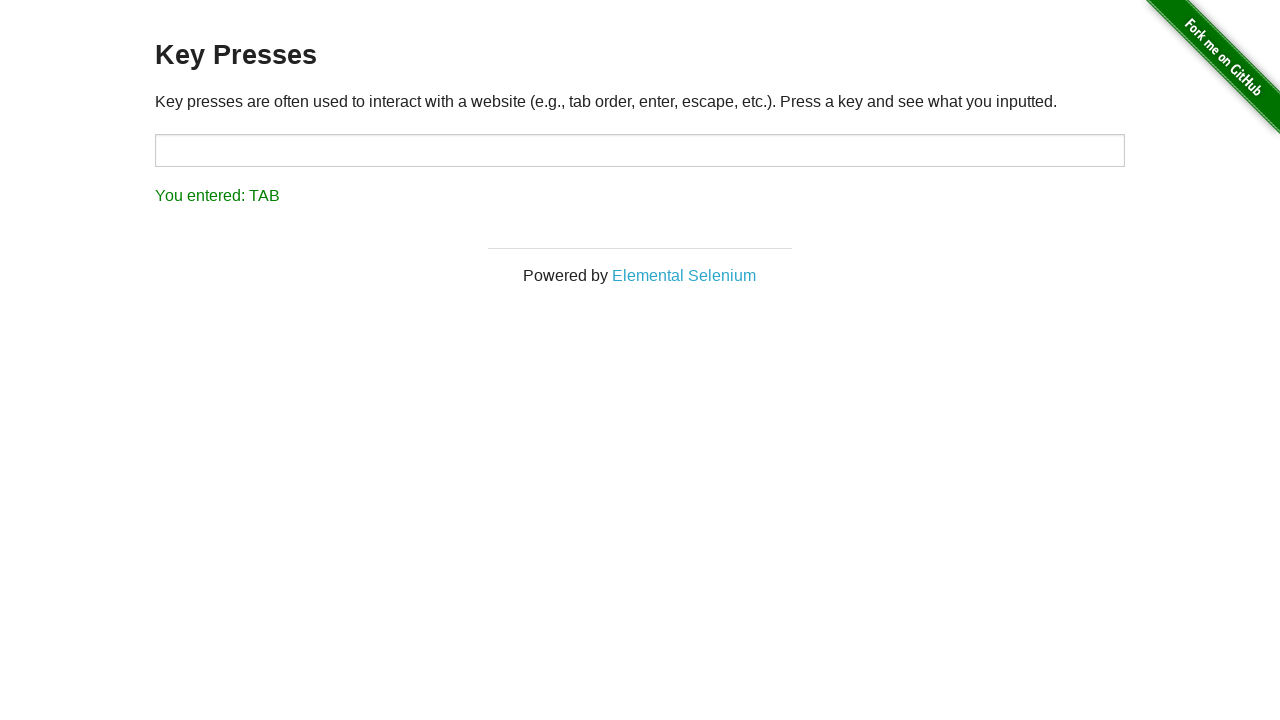

Retrieved result text content
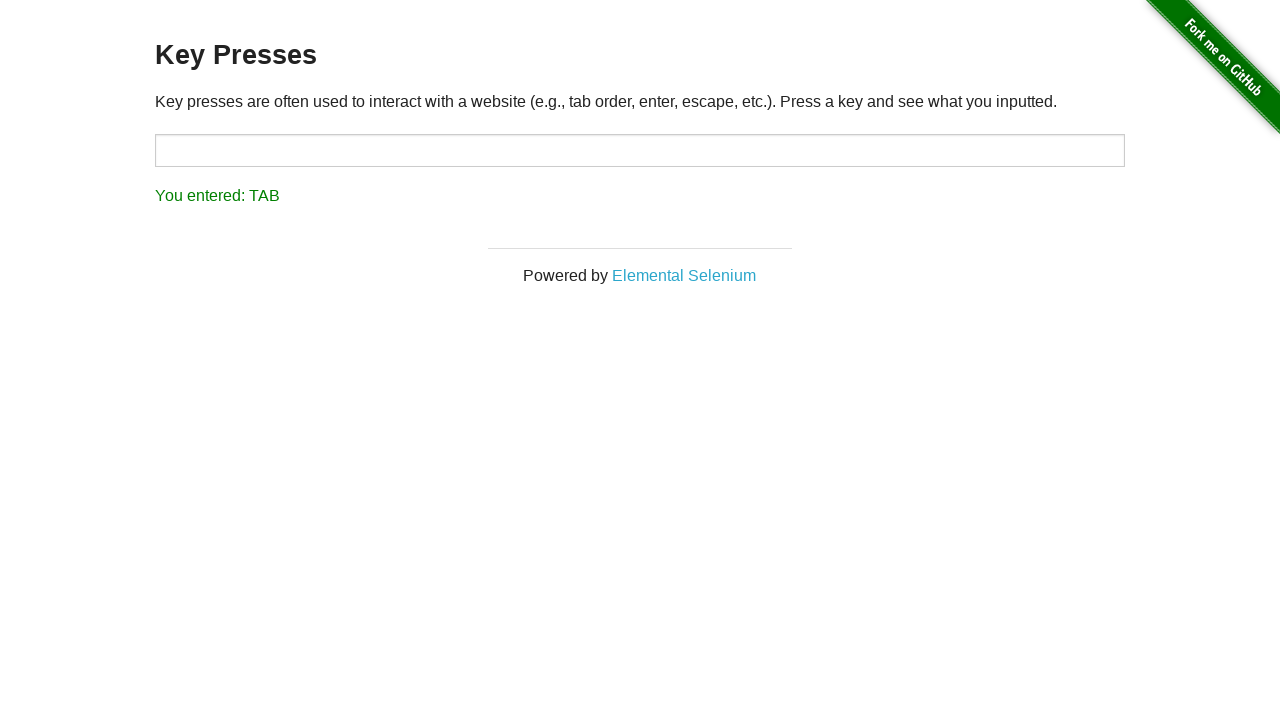

Verified result displays 'You entered: TAB'
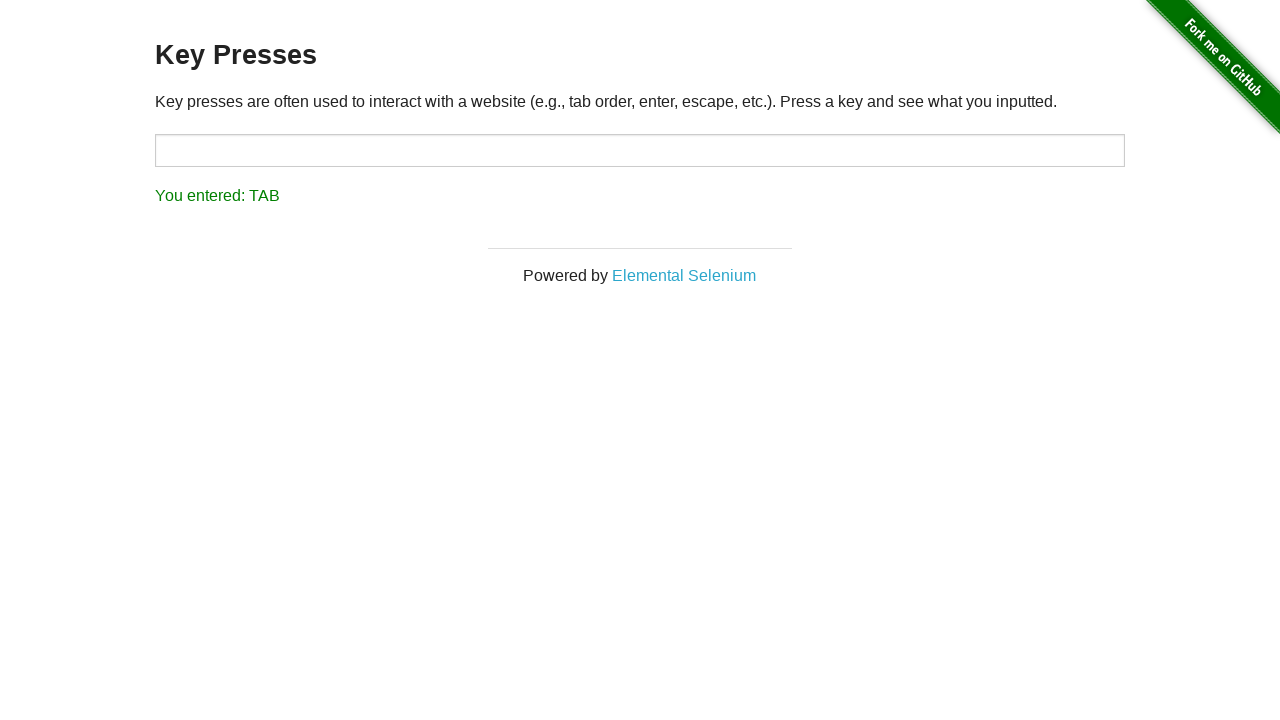

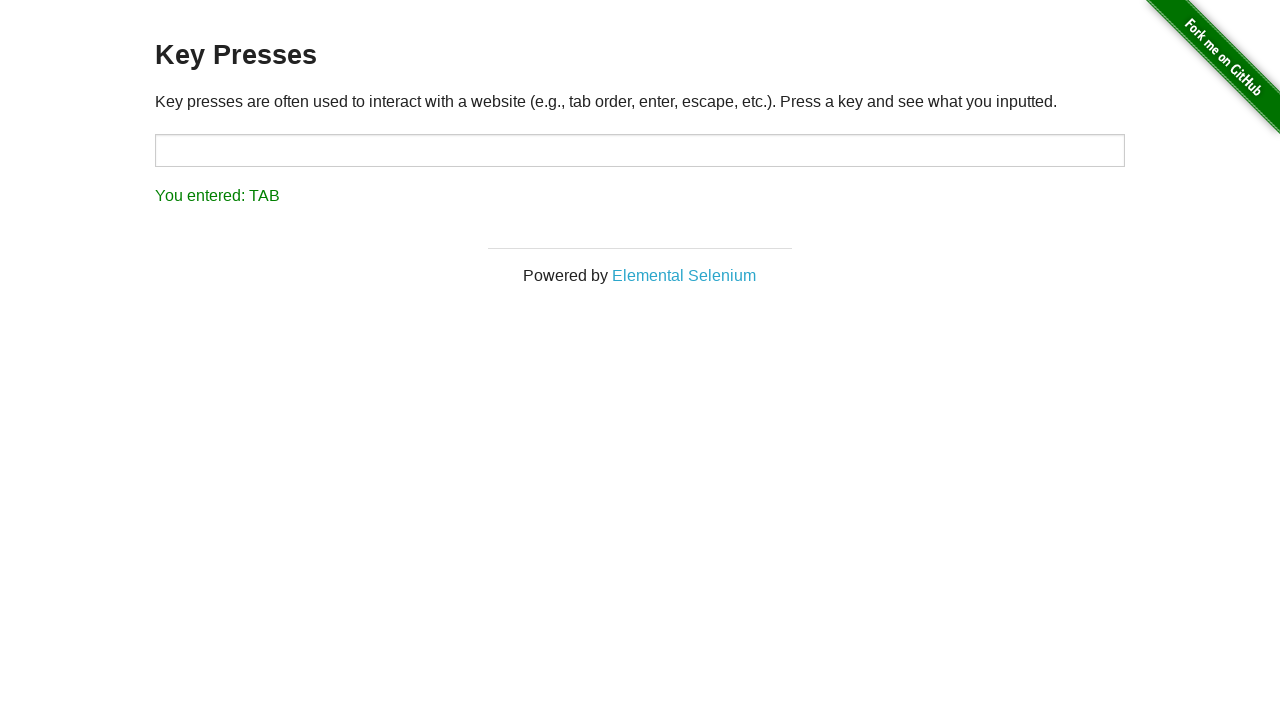